Tests drag and drop functionality by dragging an element to a drop target

Starting URL: https://www.selenium.dev/selenium/web/mouse_interaction.html

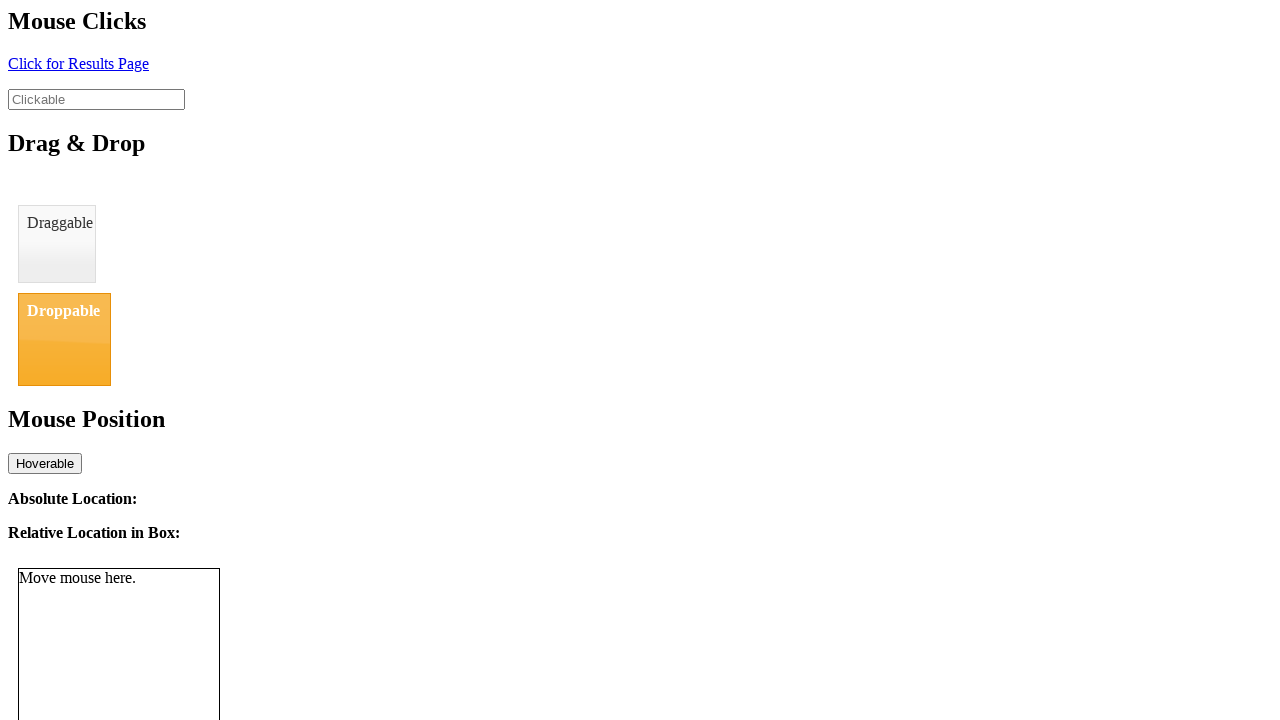

Dragged draggable element to droppable target at (64, 339)
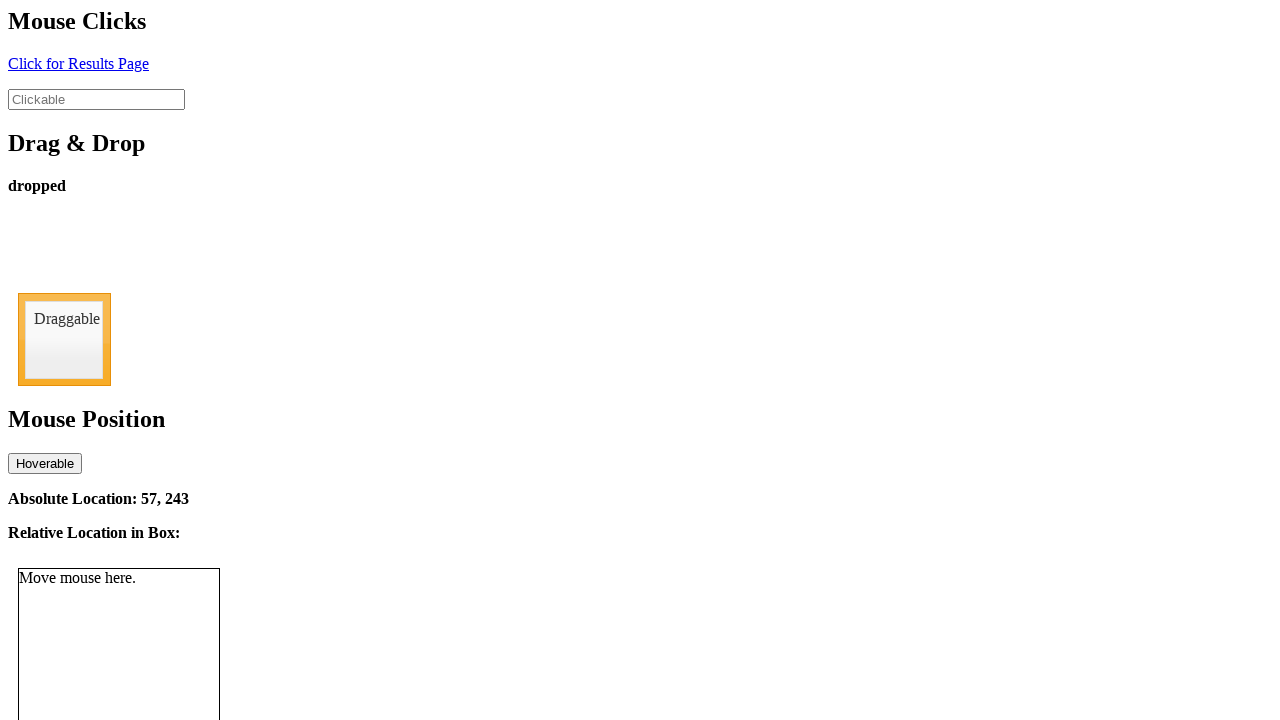

Drop status confirmed as 'dropped'
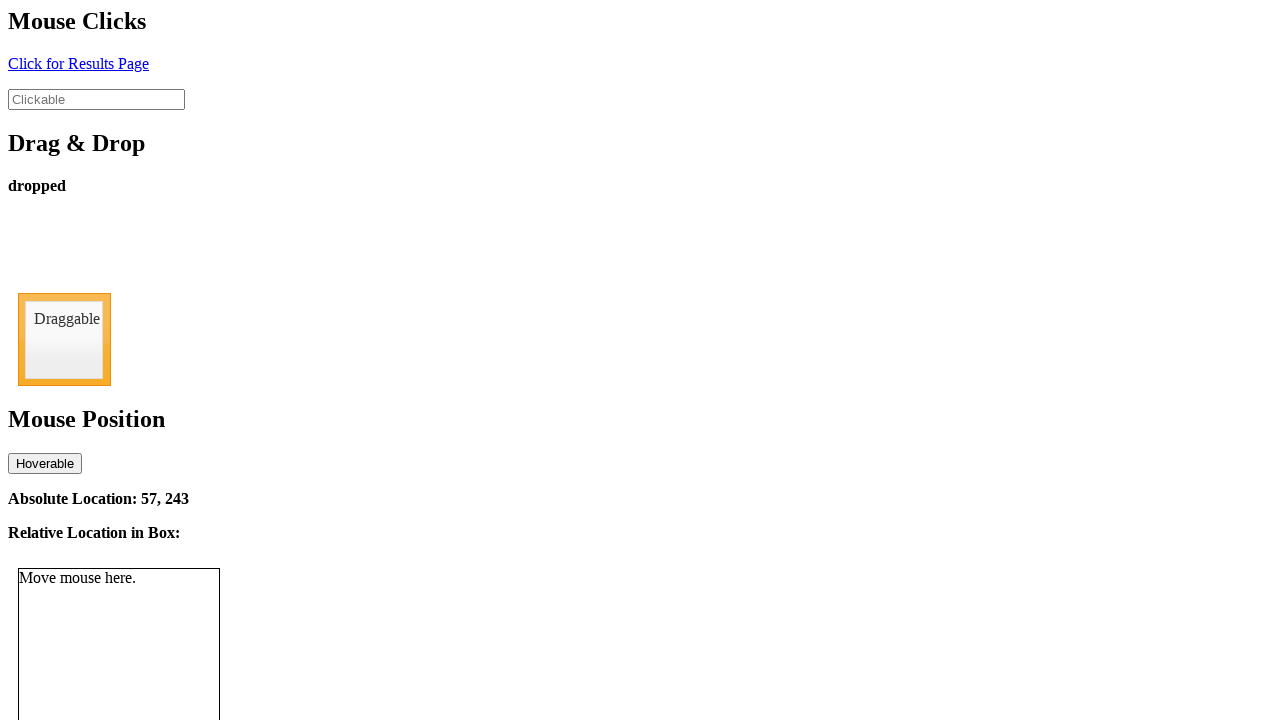

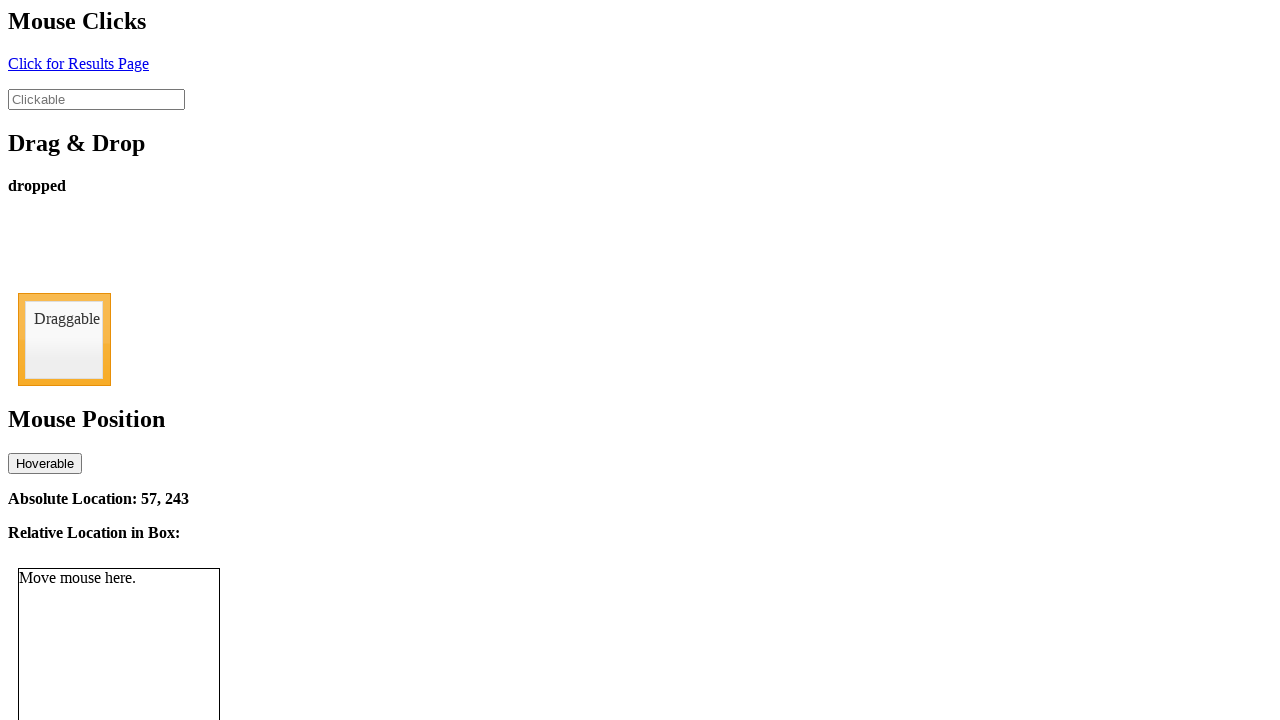